Tests adding a new todo item to a sample todo application by entering text and submitting (designed to fail assertion for reporting purposes)

Starting URL: https://lambdatest.github.io/sample-todo-app/

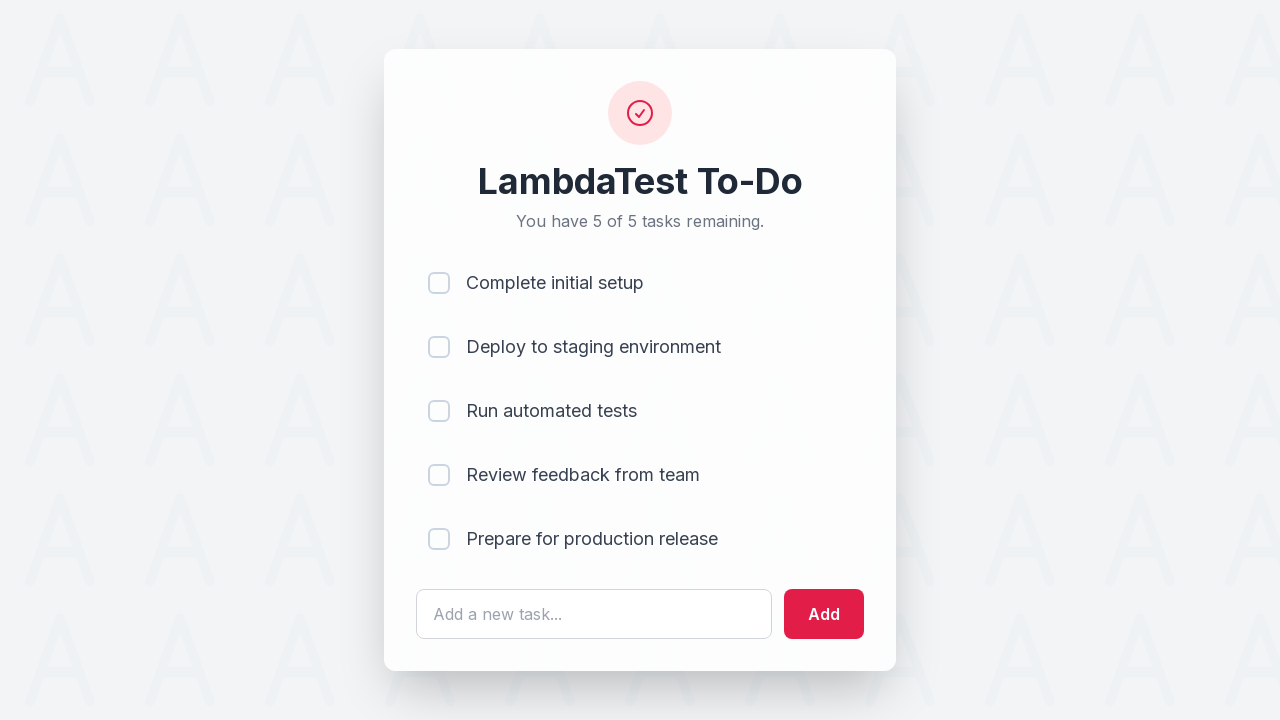

Filled todo input field with 'Learn Playwright' on #sampletodotext
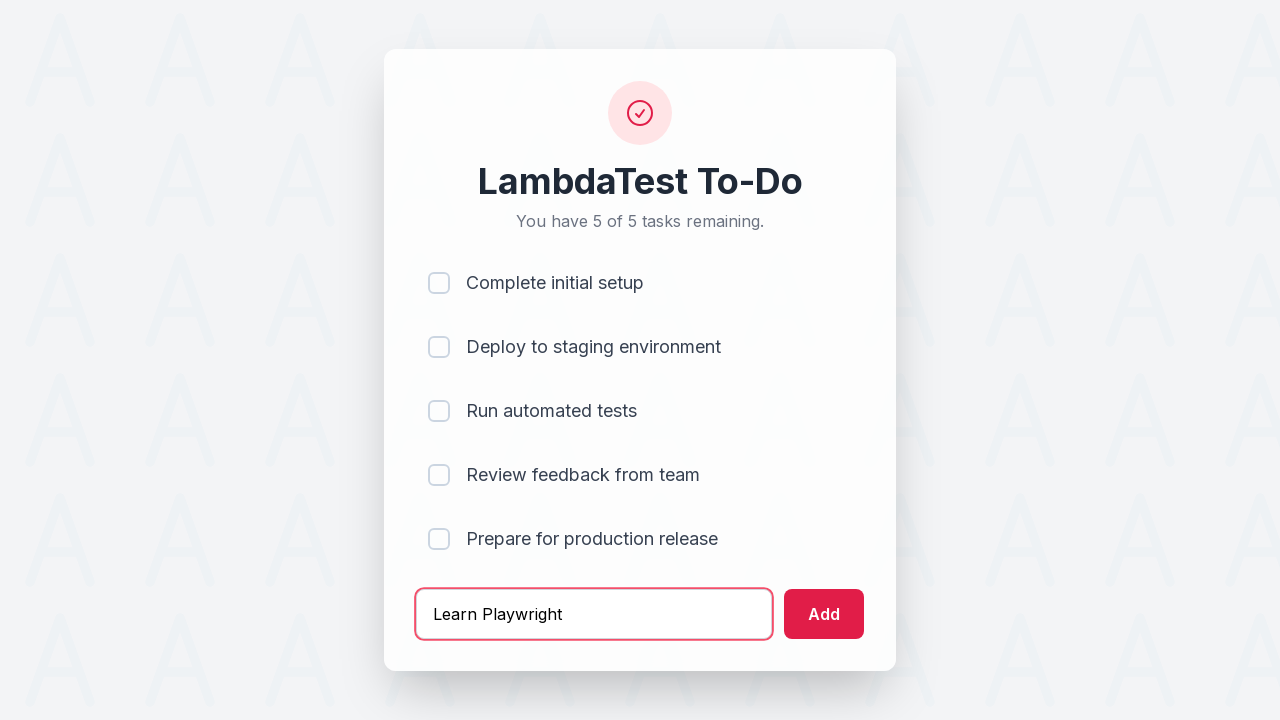

Pressed Enter to submit the new todo item on #sampletodotext
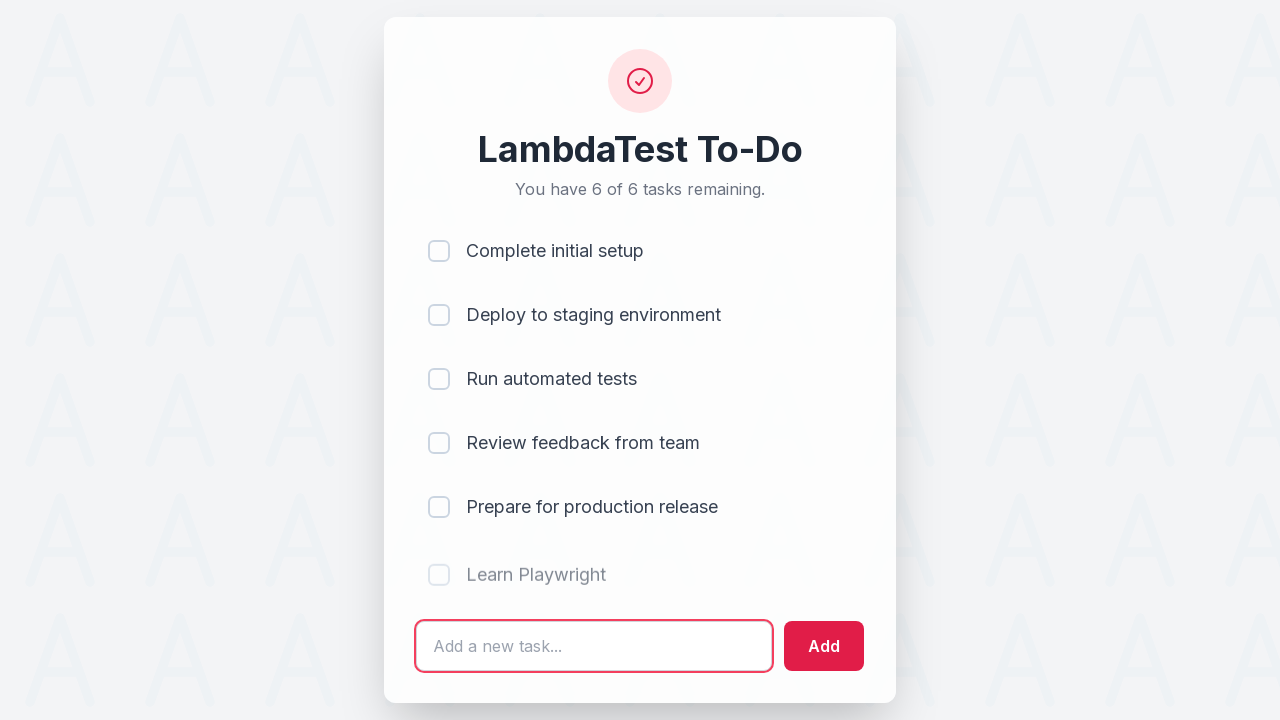

Waited for the new todo item to appear in the list
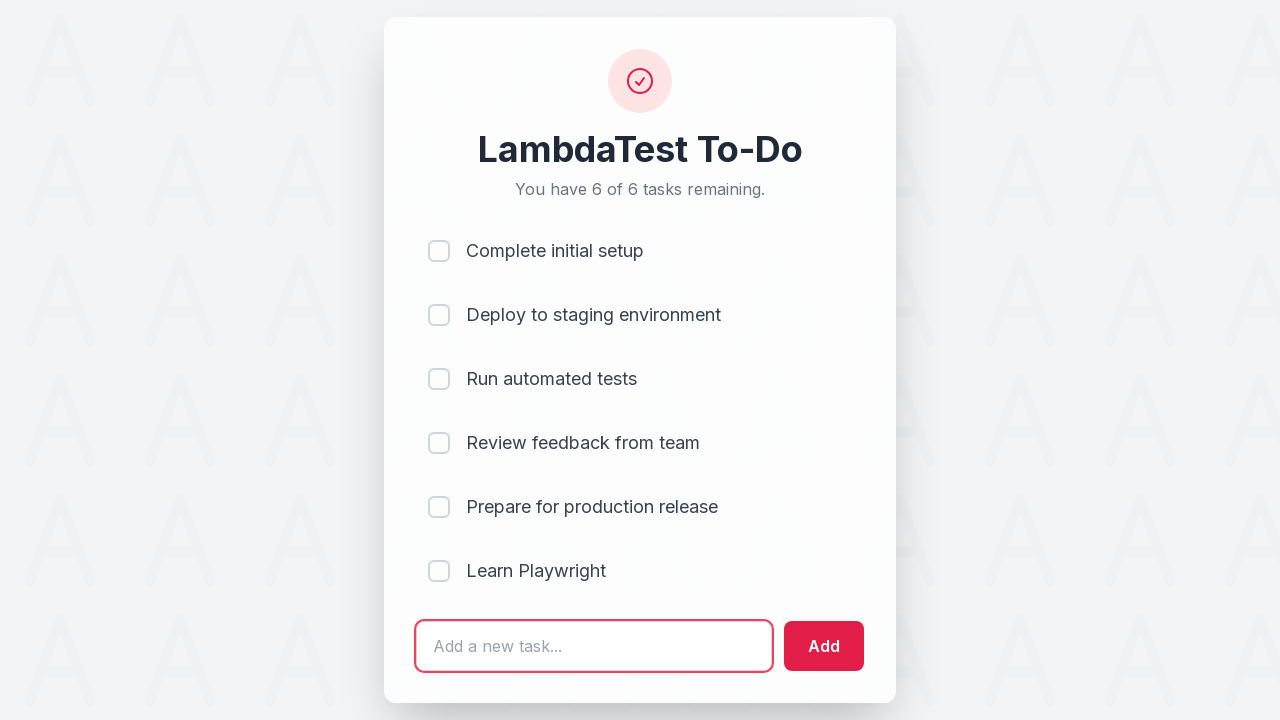

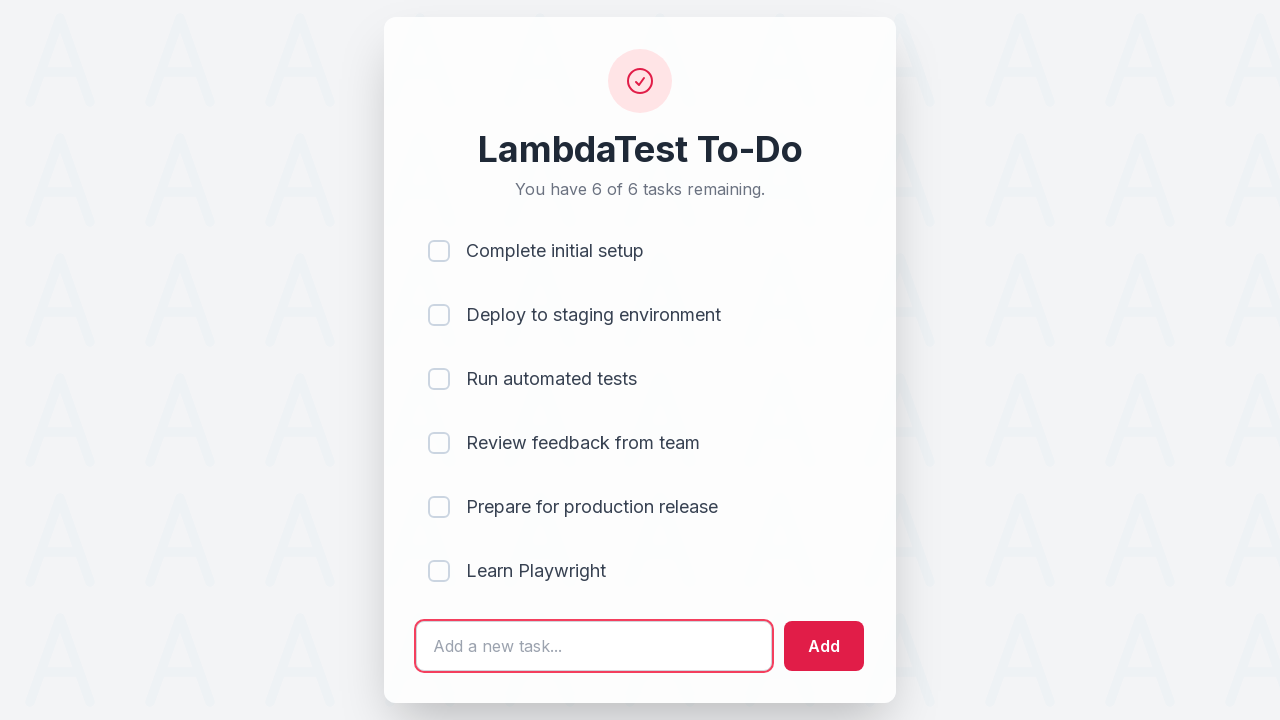